Clicks on the API navigation button in the header to navigate to the API documentation page

Starting URL: https://webdriver.io

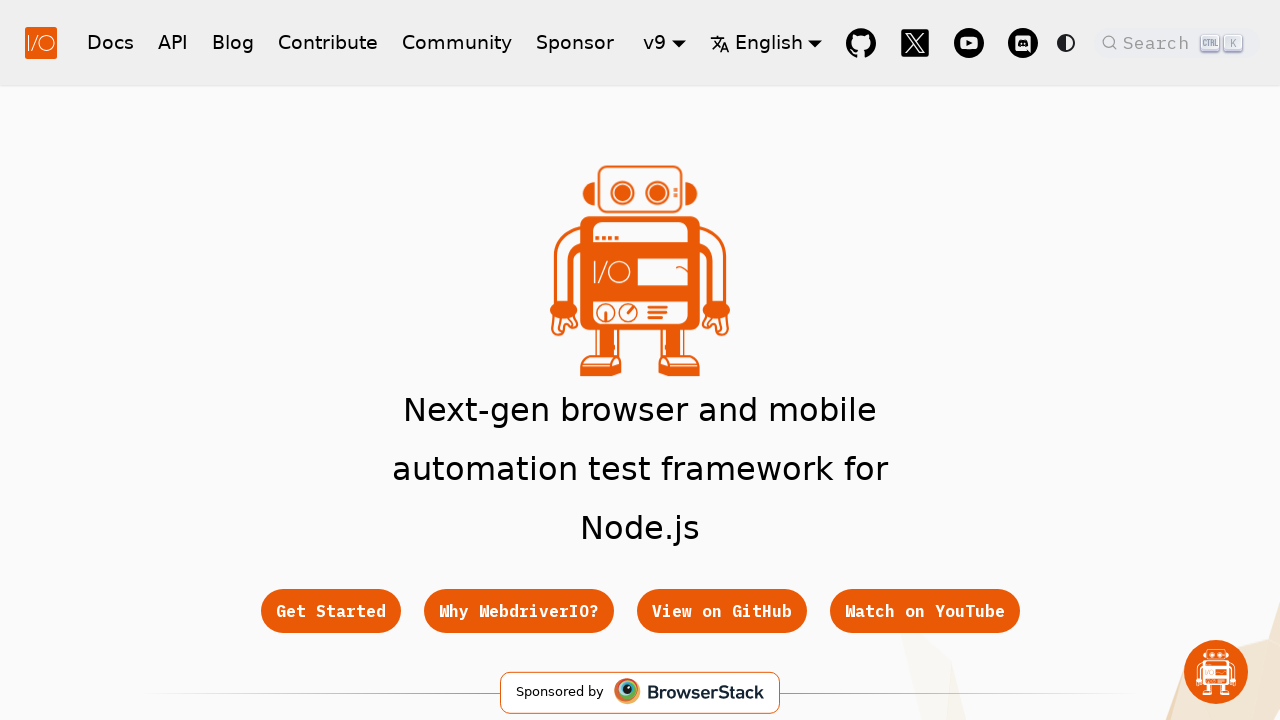

Clicked on the API navigation button in the header at (173, 42) on [href="/docs/api"]
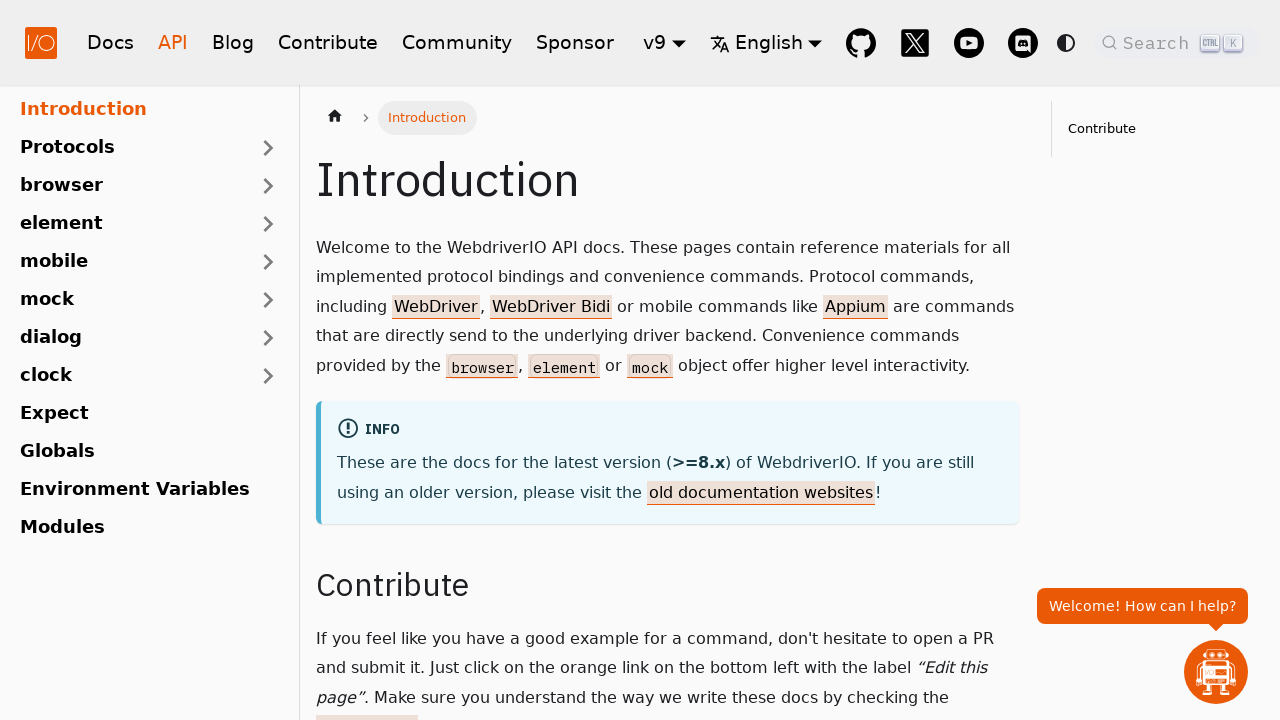

Waited for navigation to complete and page to load
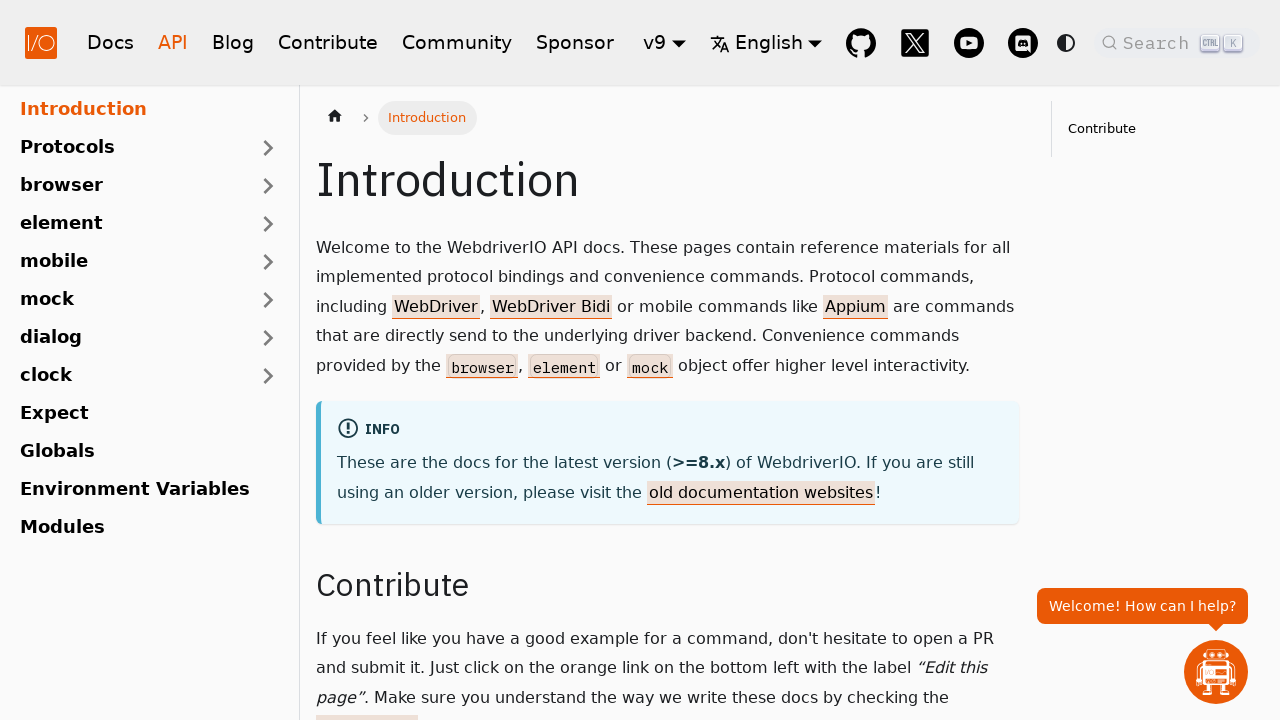

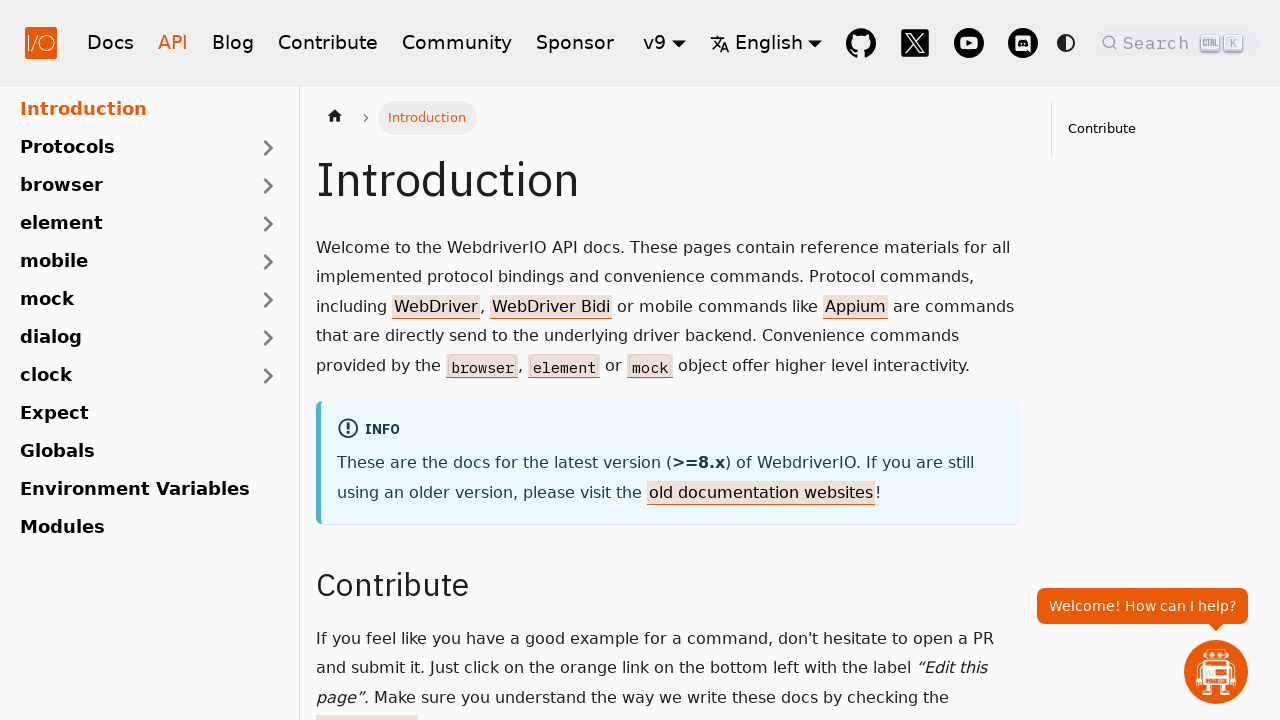